Tests adding todo items by filling the input field and pressing Enter, then verifying the items appear in the list

Starting URL: https://demo.playwright.dev/todomvc

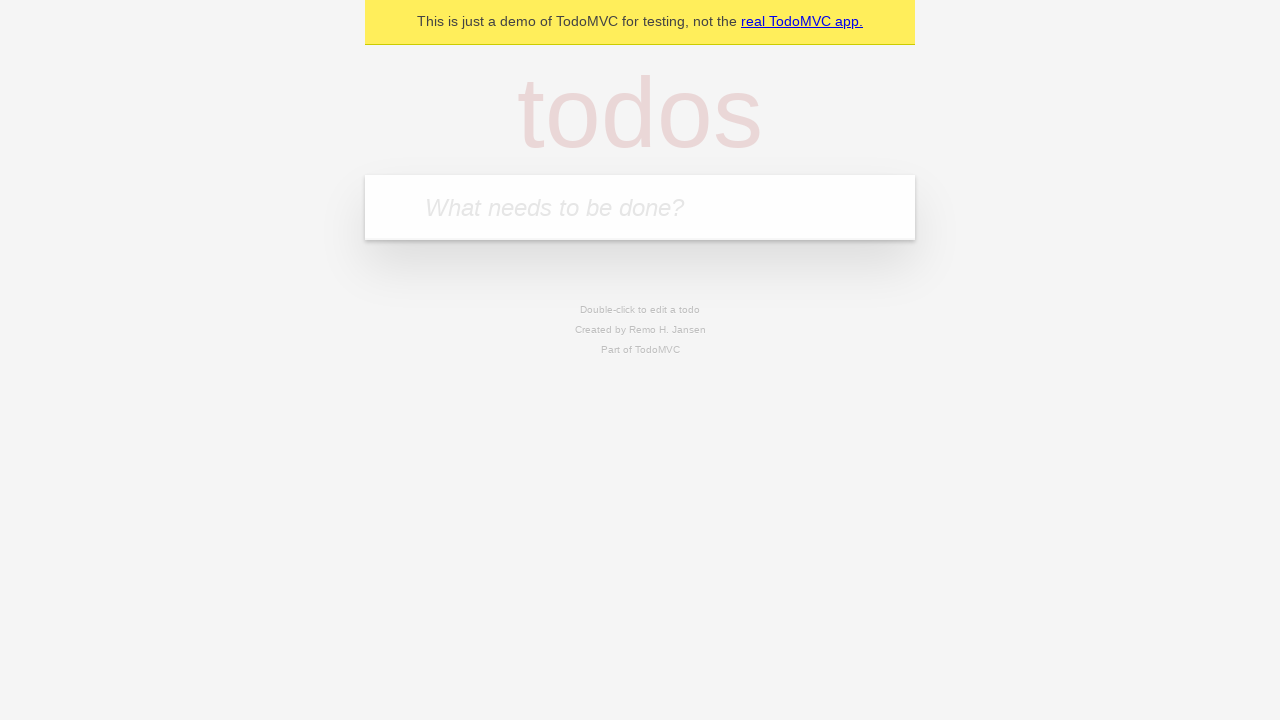

Located the todo input field with placeholder 'What needs to be done?'
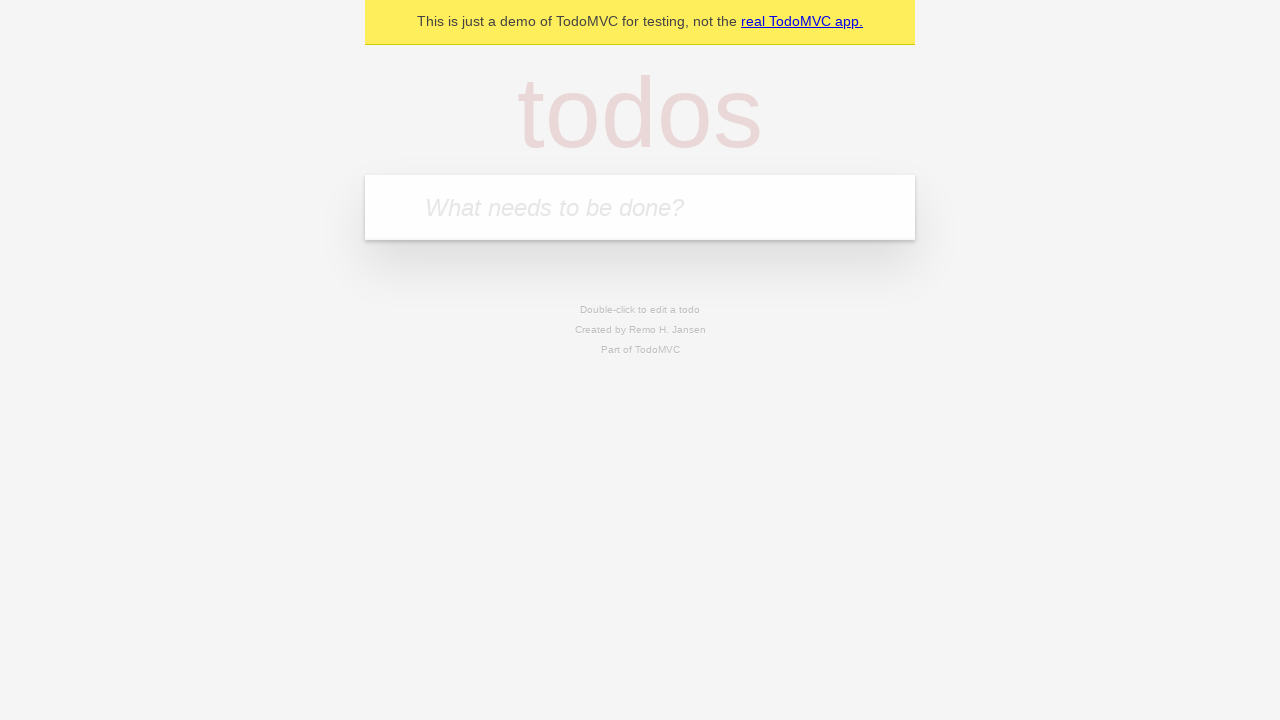

Filled input field with first todo: 'buy some cheese' on internal:attr=[placeholder="What needs to be done?"i]
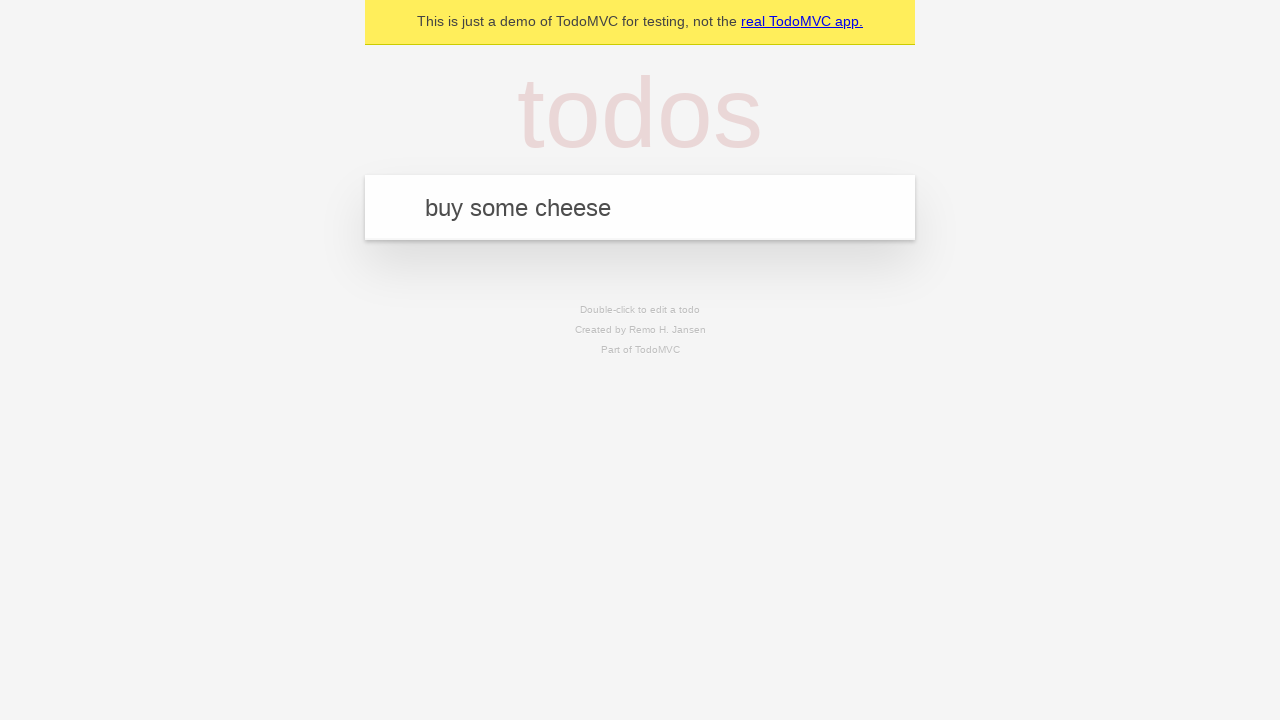

Pressed Enter to add first todo item on internal:attr=[placeholder="What needs to be done?"i]
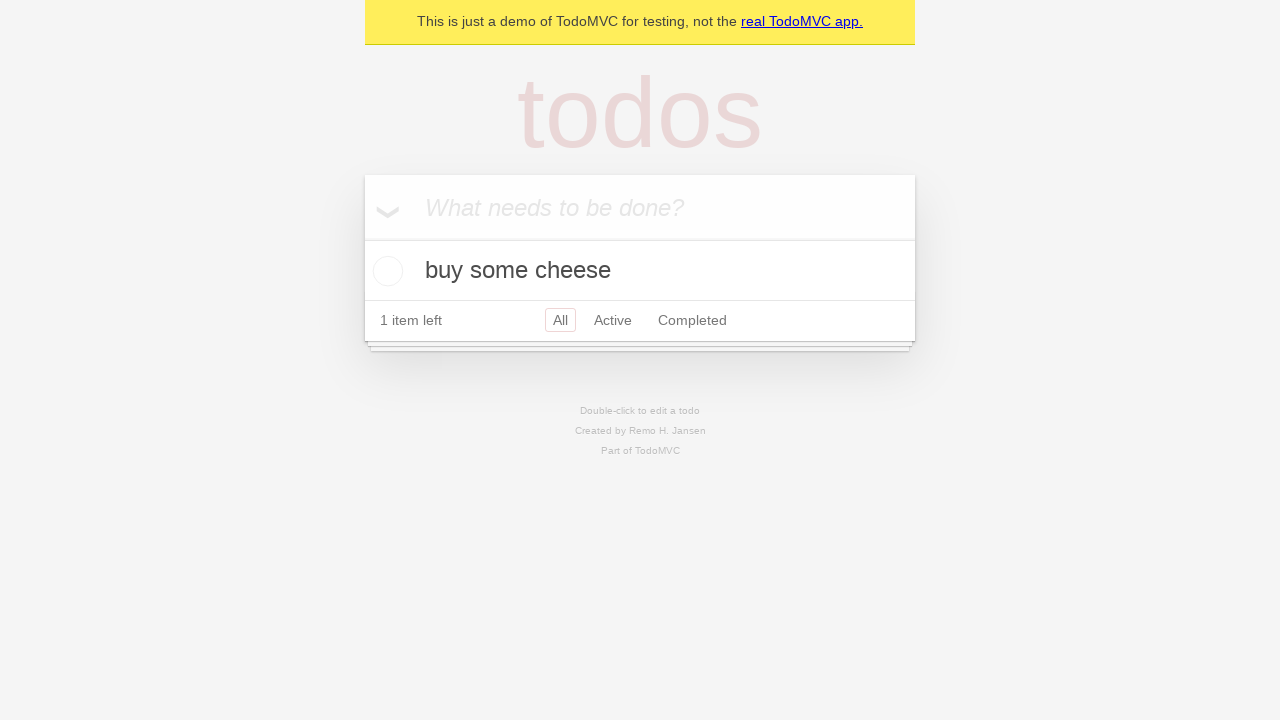

Verified first todo item appears in the list
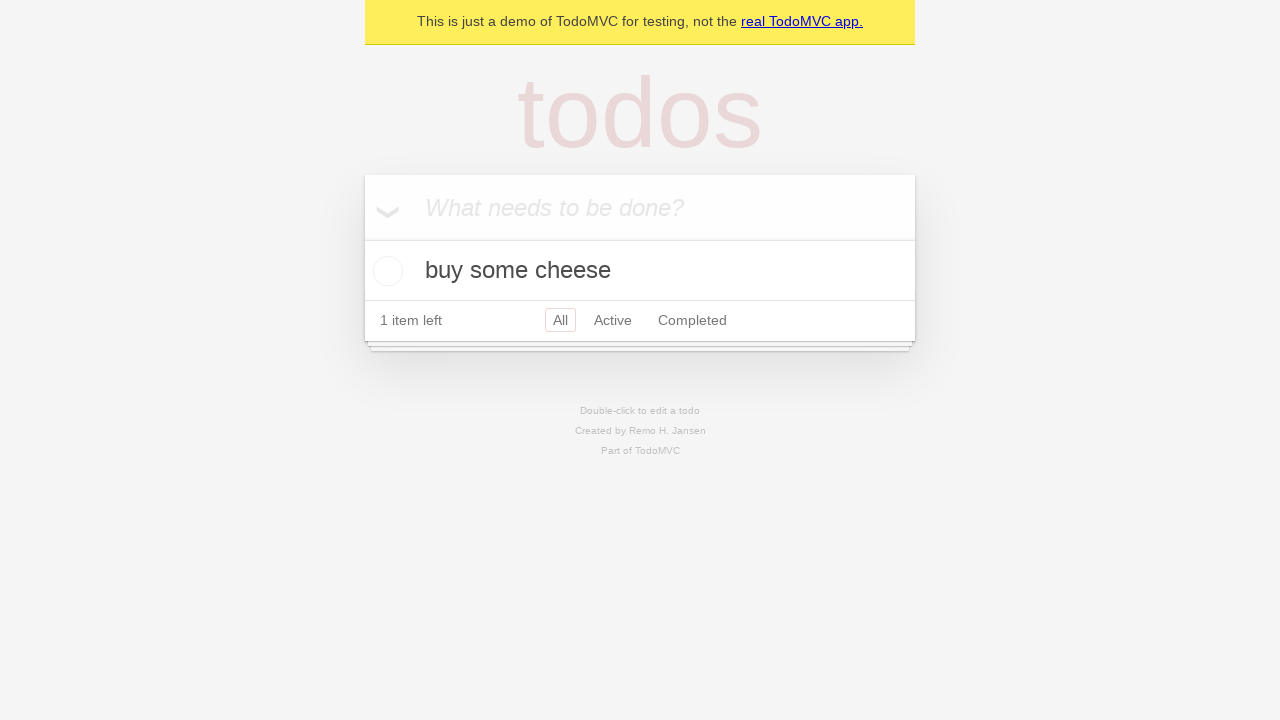

Filled input field with second todo: 'feed the cat' on internal:attr=[placeholder="What needs to be done?"i]
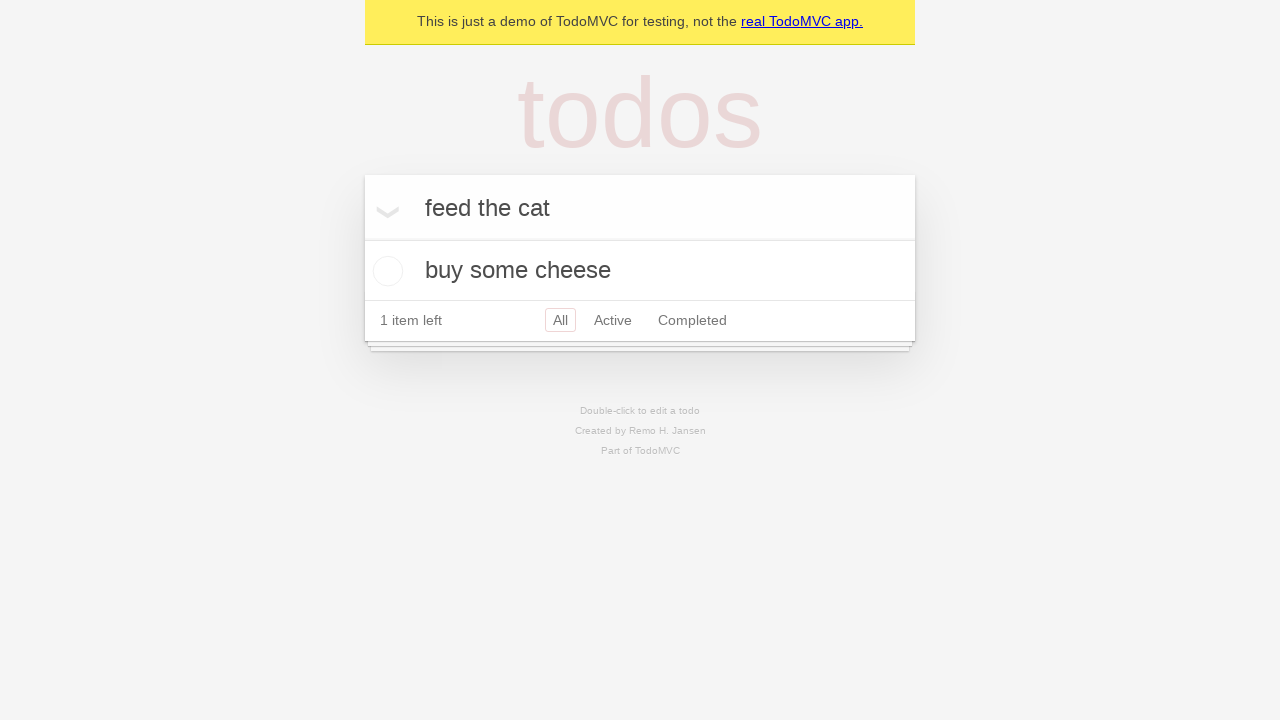

Pressed Enter to add second todo item on internal:attr=[placeholder="What needs to be done?"i]
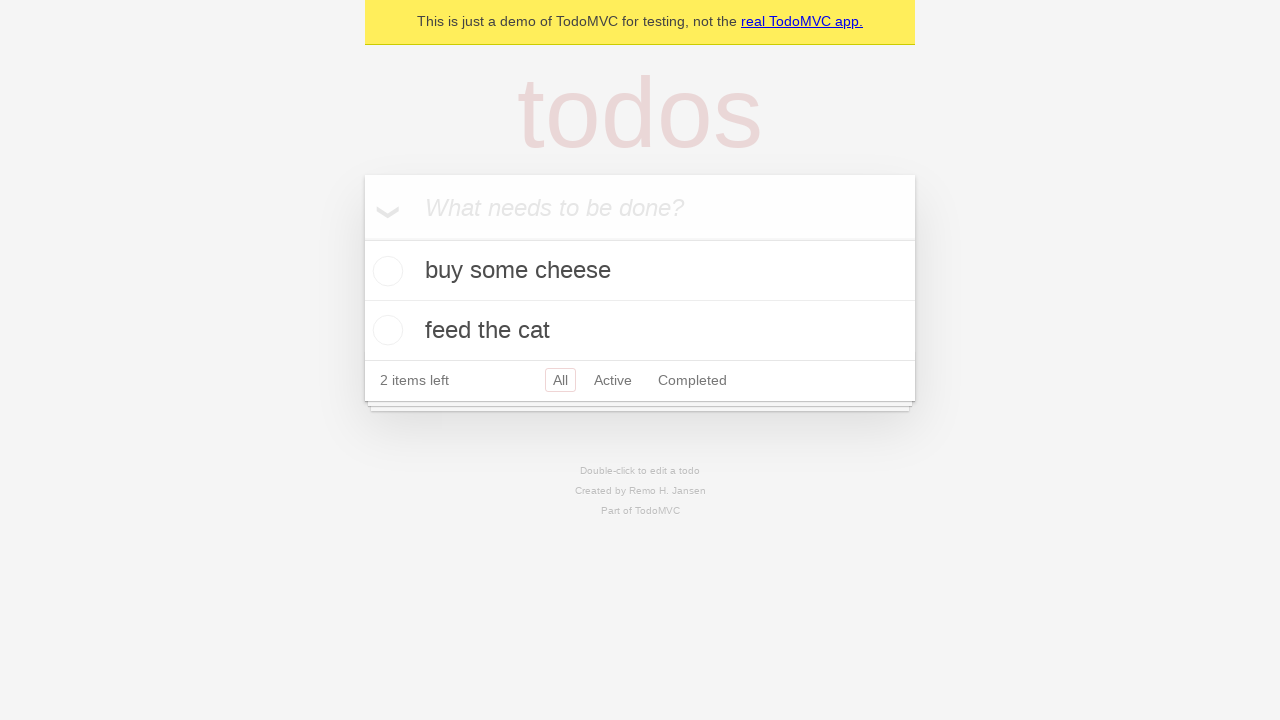

Verified second todo item appears in the list
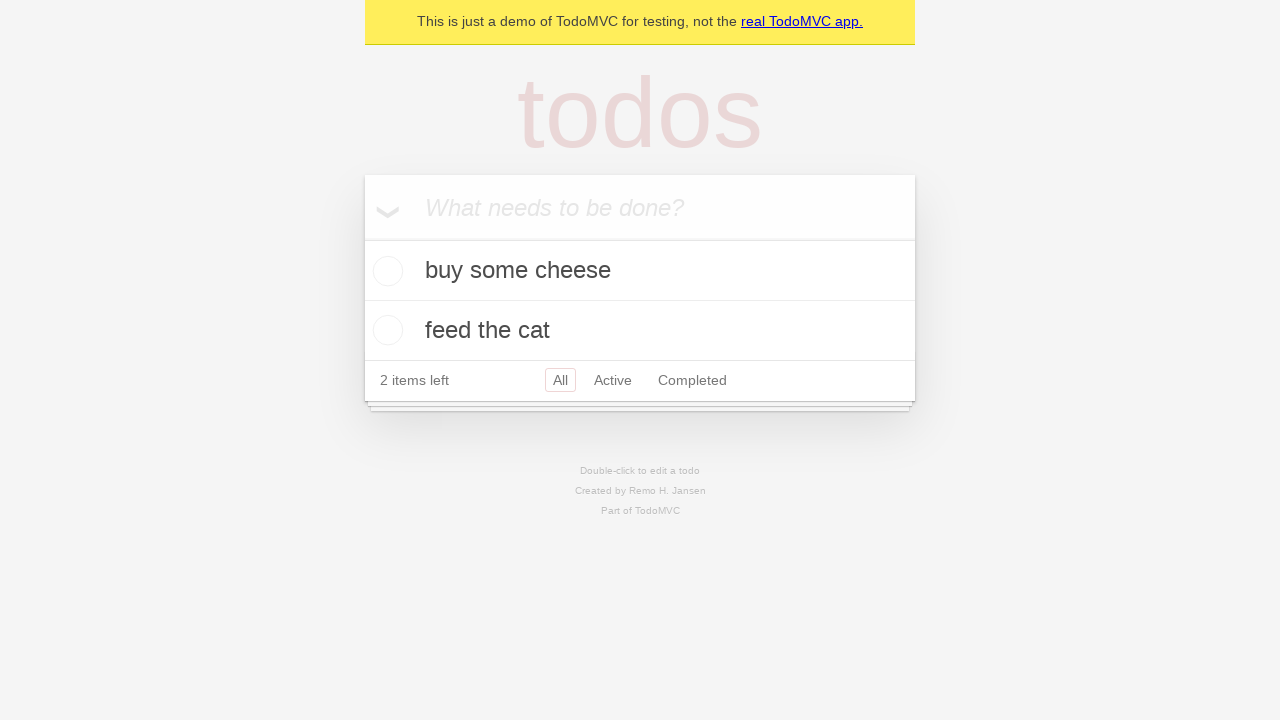

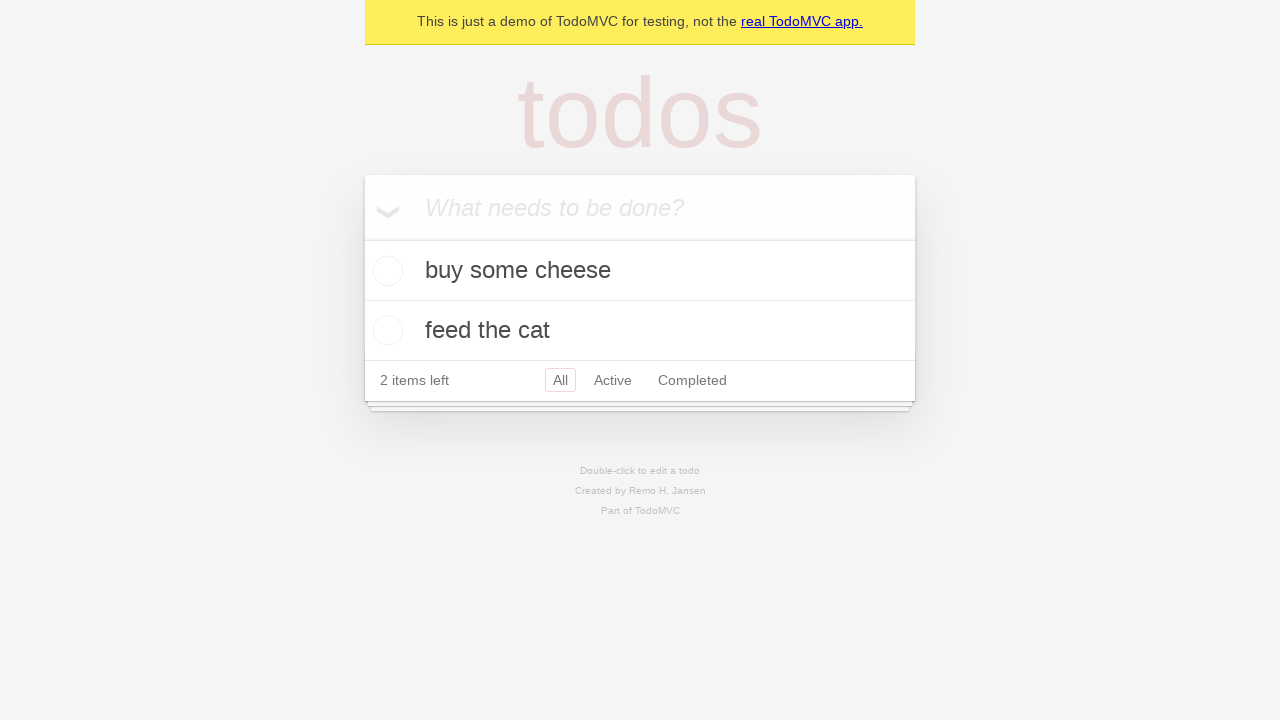